Tests checkbox functionality by setting both checkboxes to unchecked state

Starting URL: https://the-internet.herokuapp.com/checkboxes

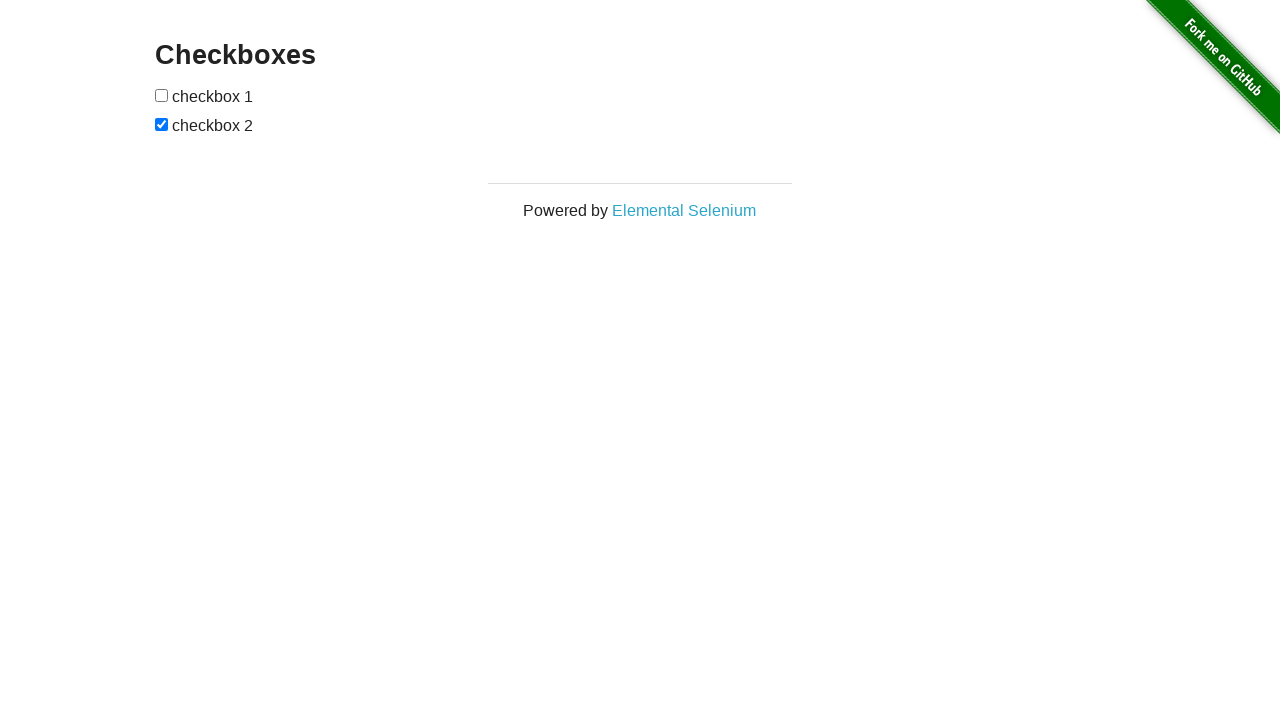

Located first checkbox element
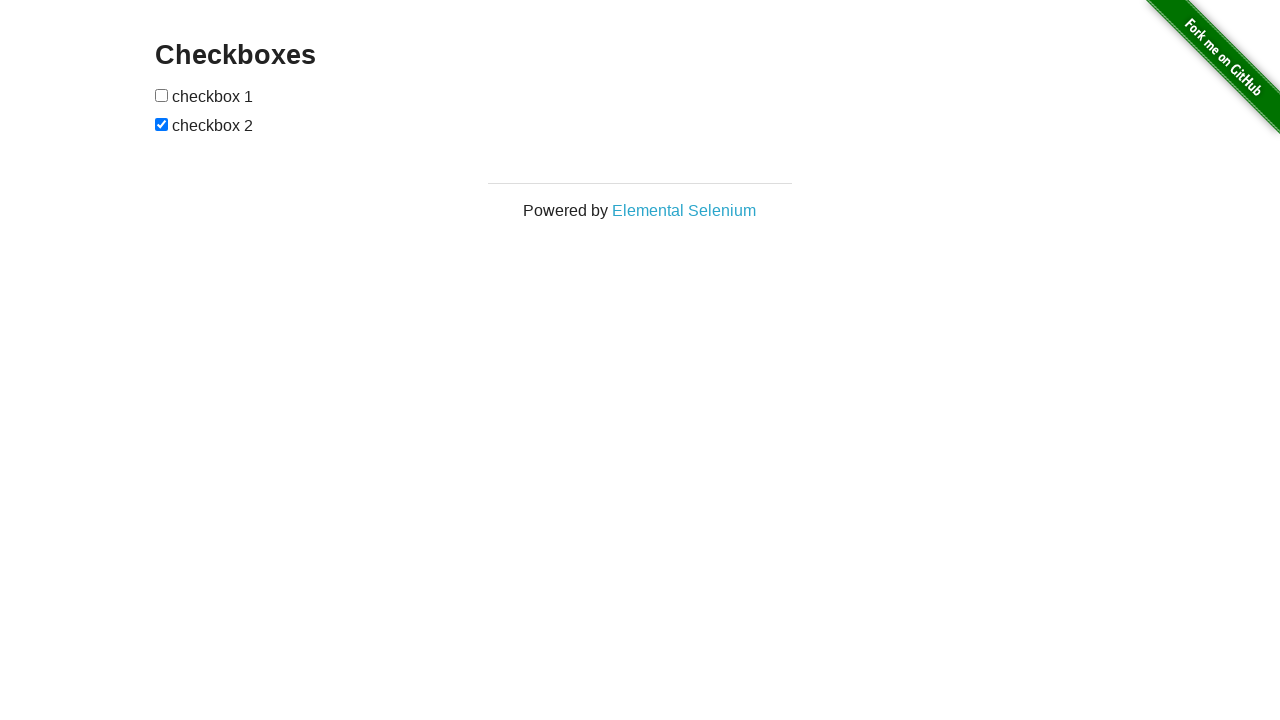

Located second checkbox element
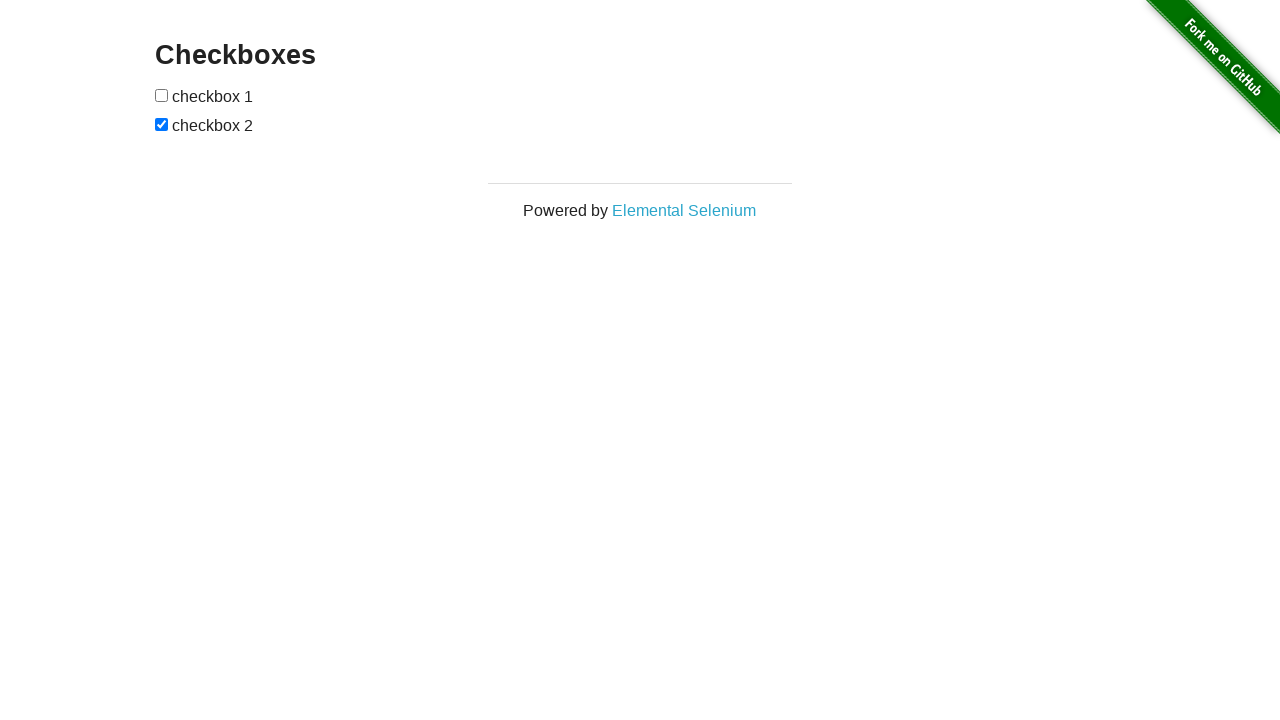

Verified first checkbox is already unchecked
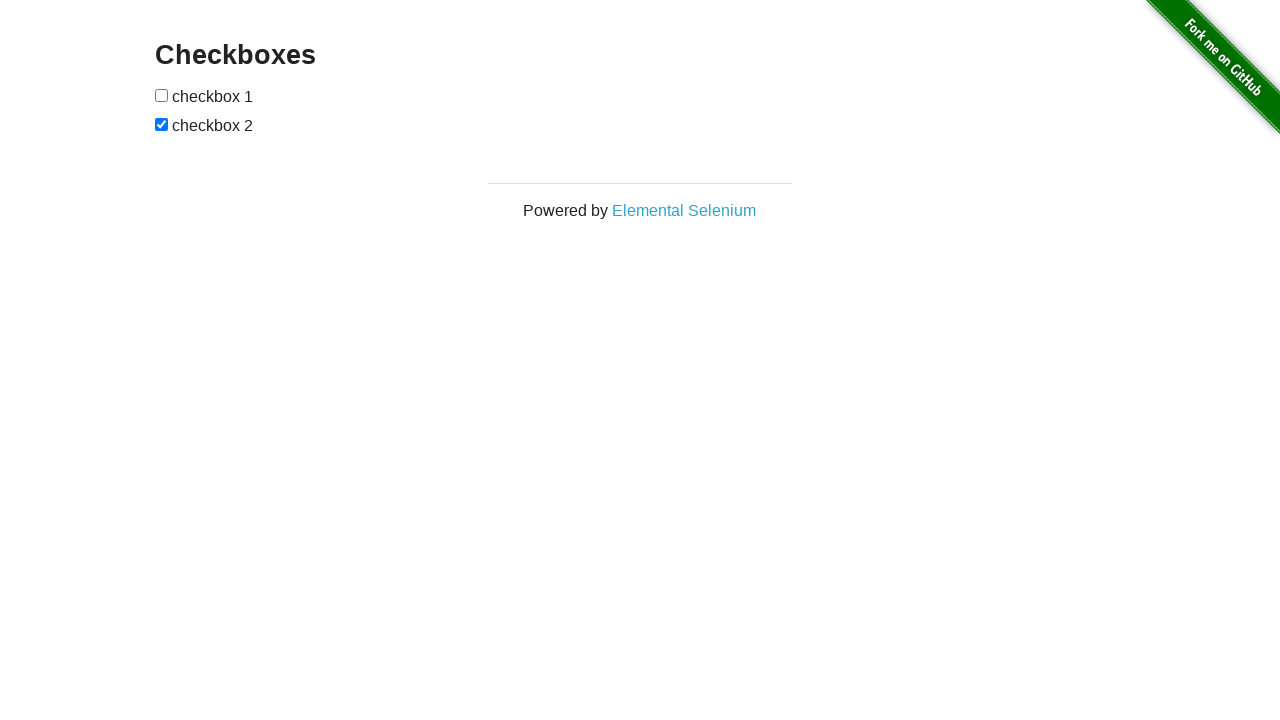

Checked second checkbox state
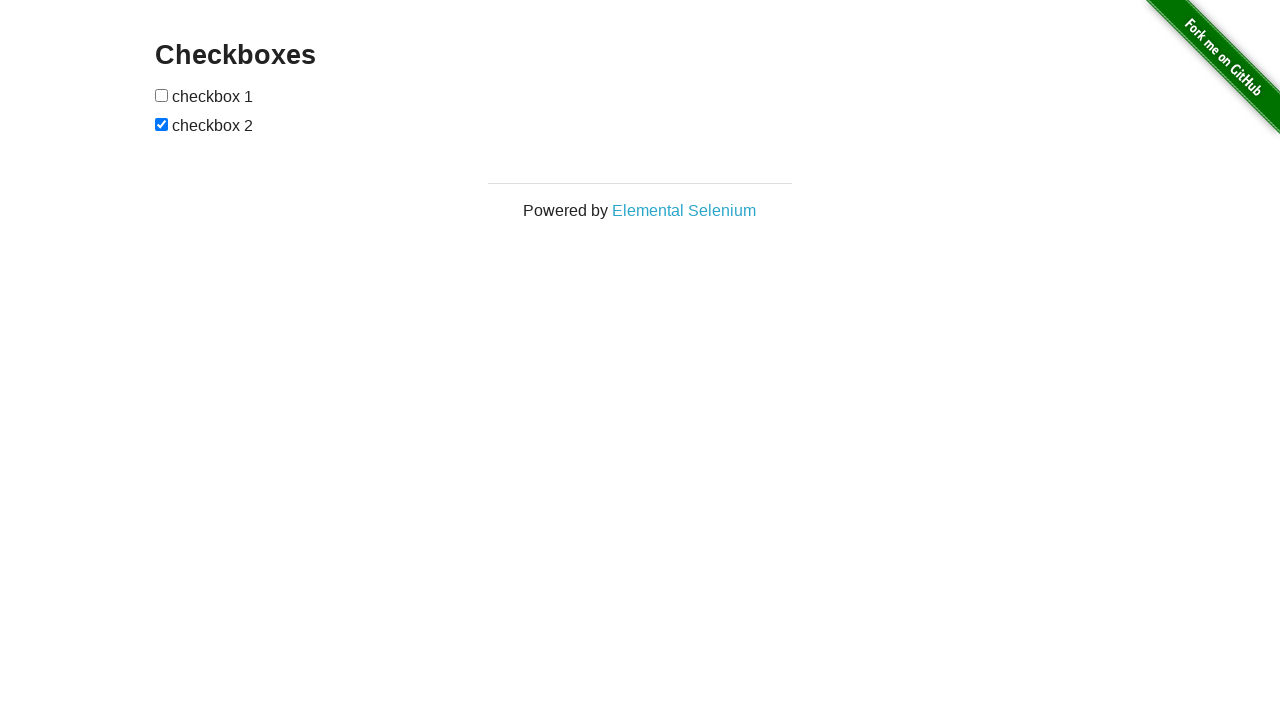

Unchecked second checkbox at (162, 124) on #checkboxes > input[type=checkbox]:nth-child(3)
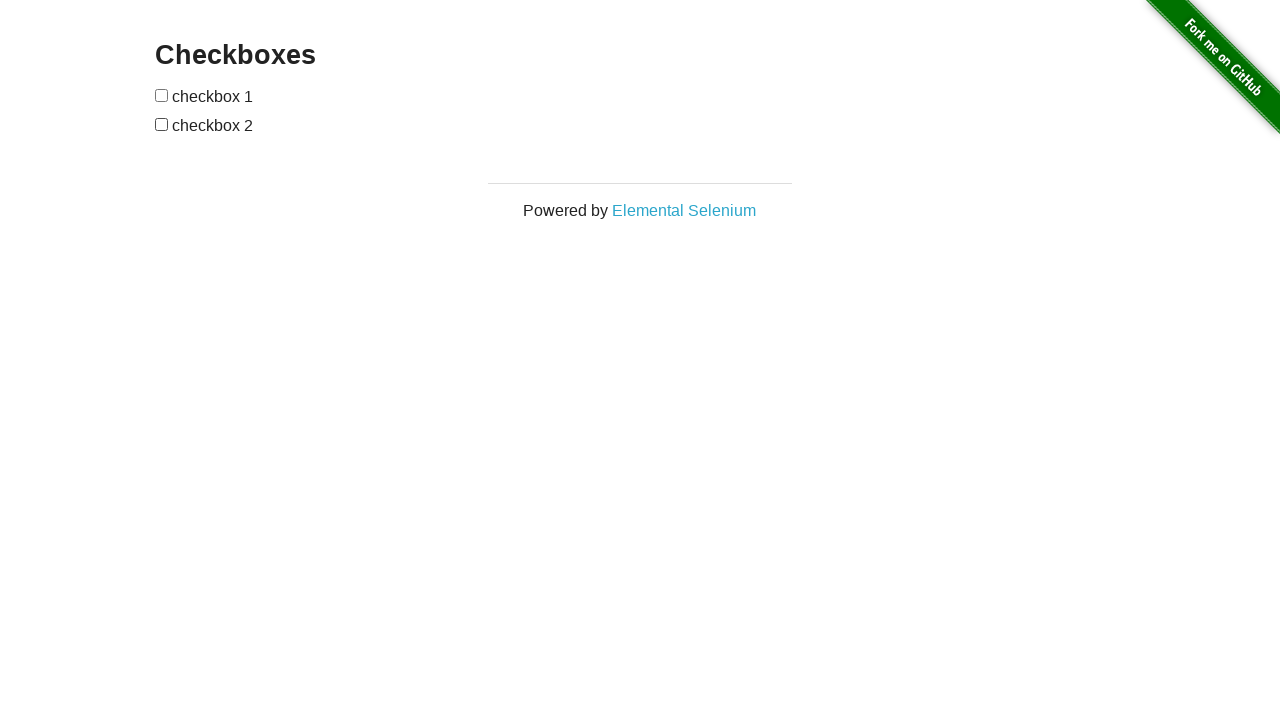

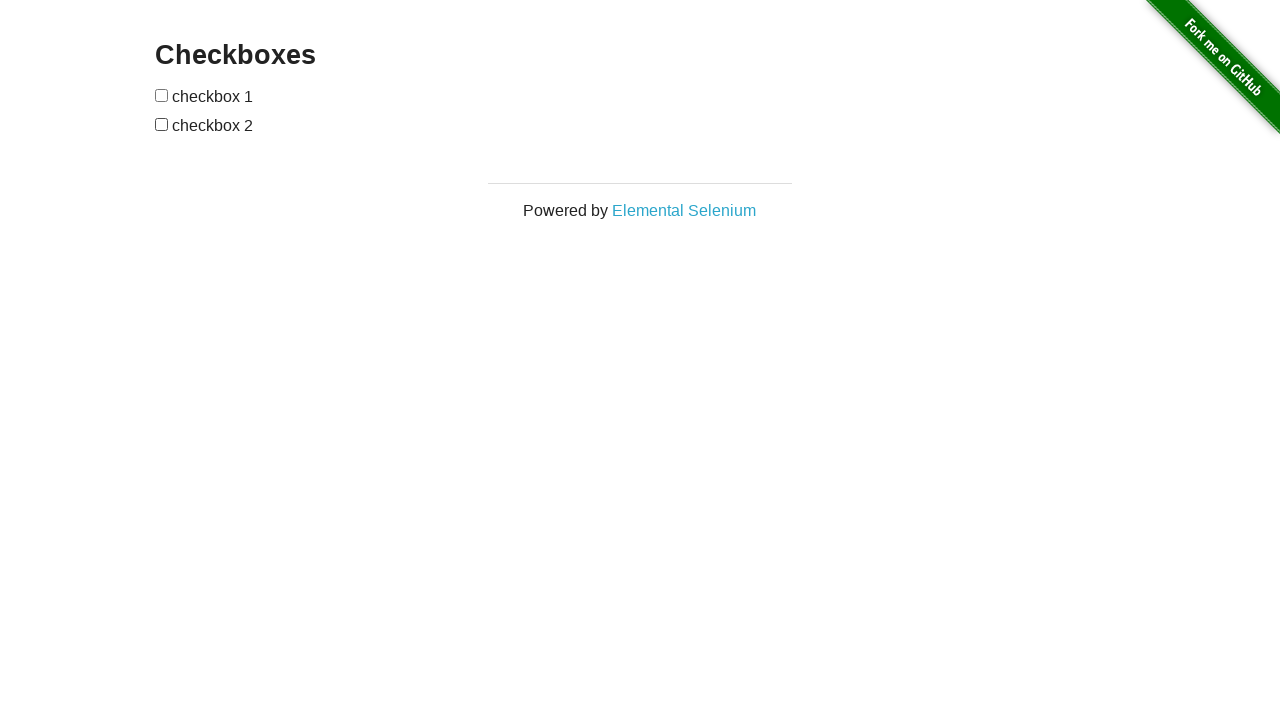